Tests form filling using Action Chains to enter first name and last name in input fields

Starting URL: https://awesomeqa.com/practice.html

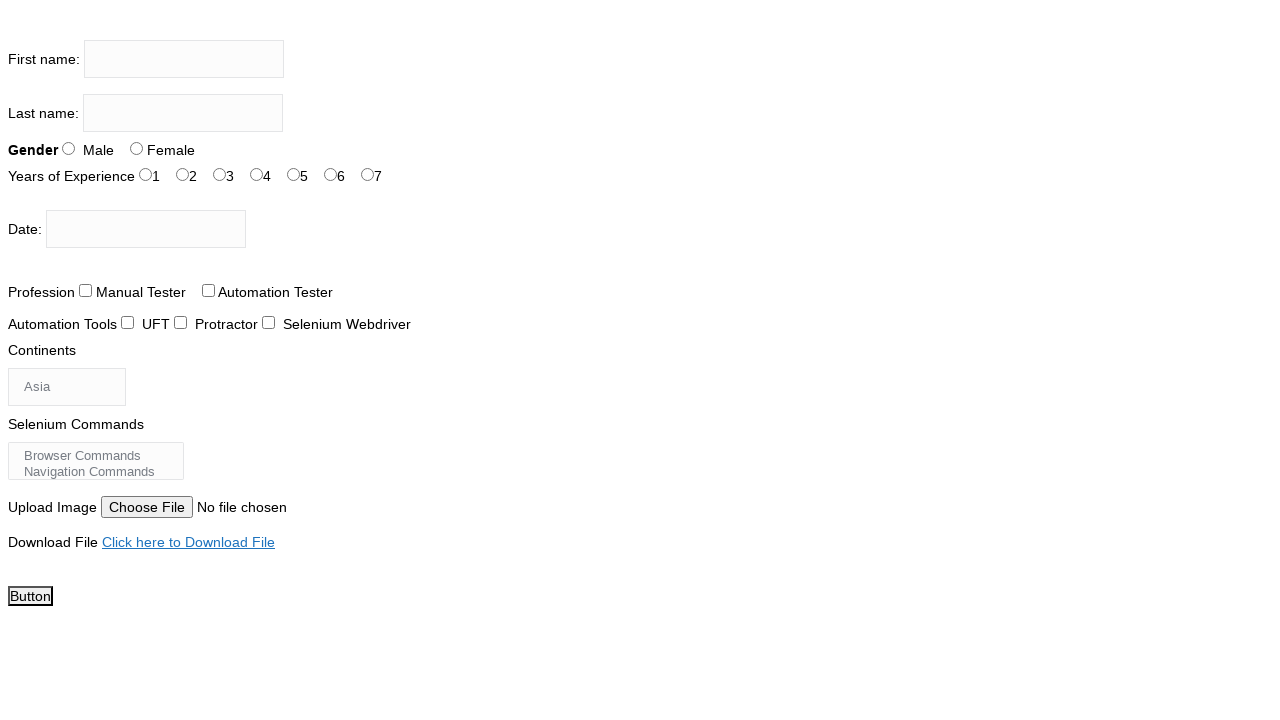

Filled first name field with 'Vinay Kumar' on input[name='firstname']
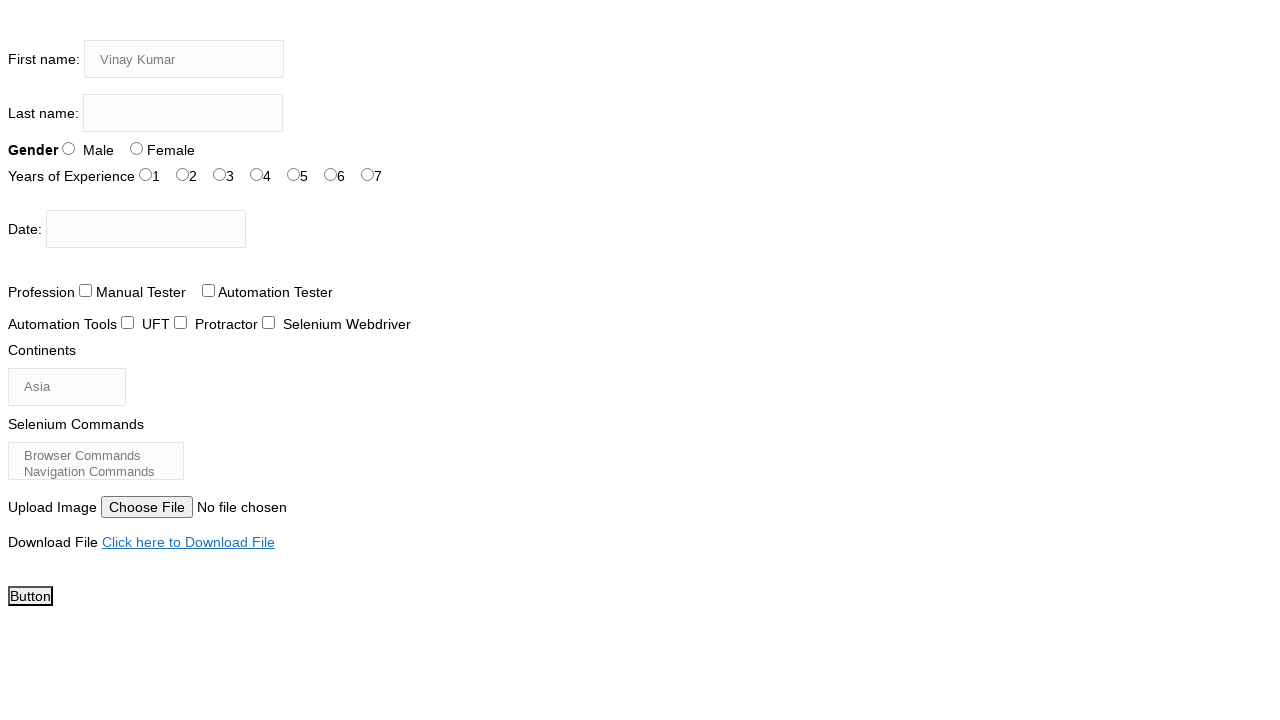

Filled last name field with 'sdet' on input[name='lastname']
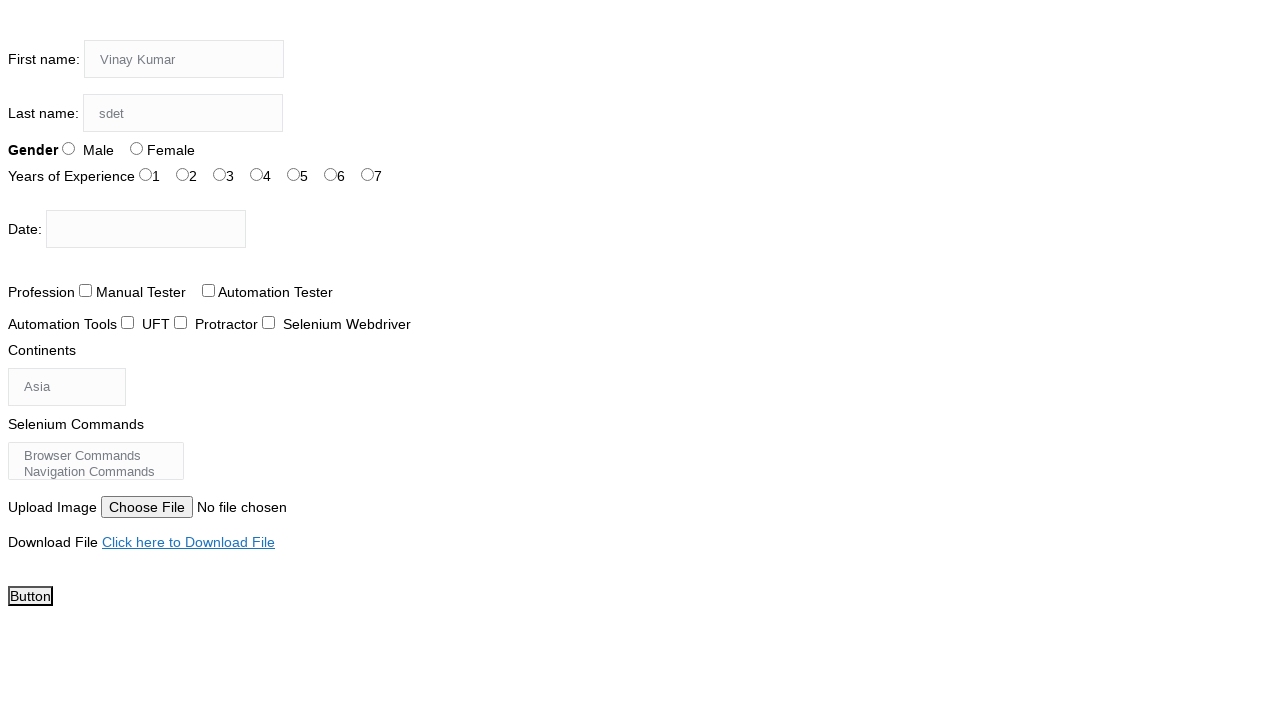

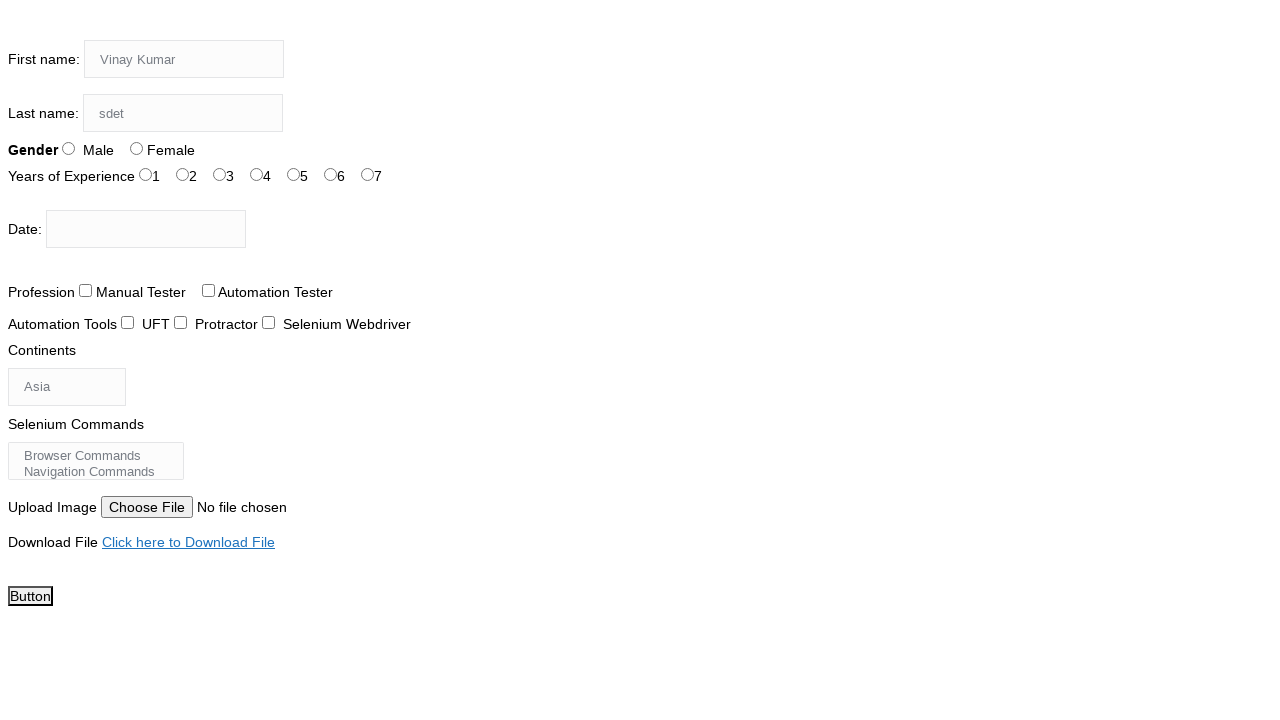